Tests scrolling to a specific iframe element on a page with nested scrolling frames

Starting URL: https://www.selenium.dev/selenium/web/scrolling_tests/frame_with_nested_scrolling_frame_out_of_view.html

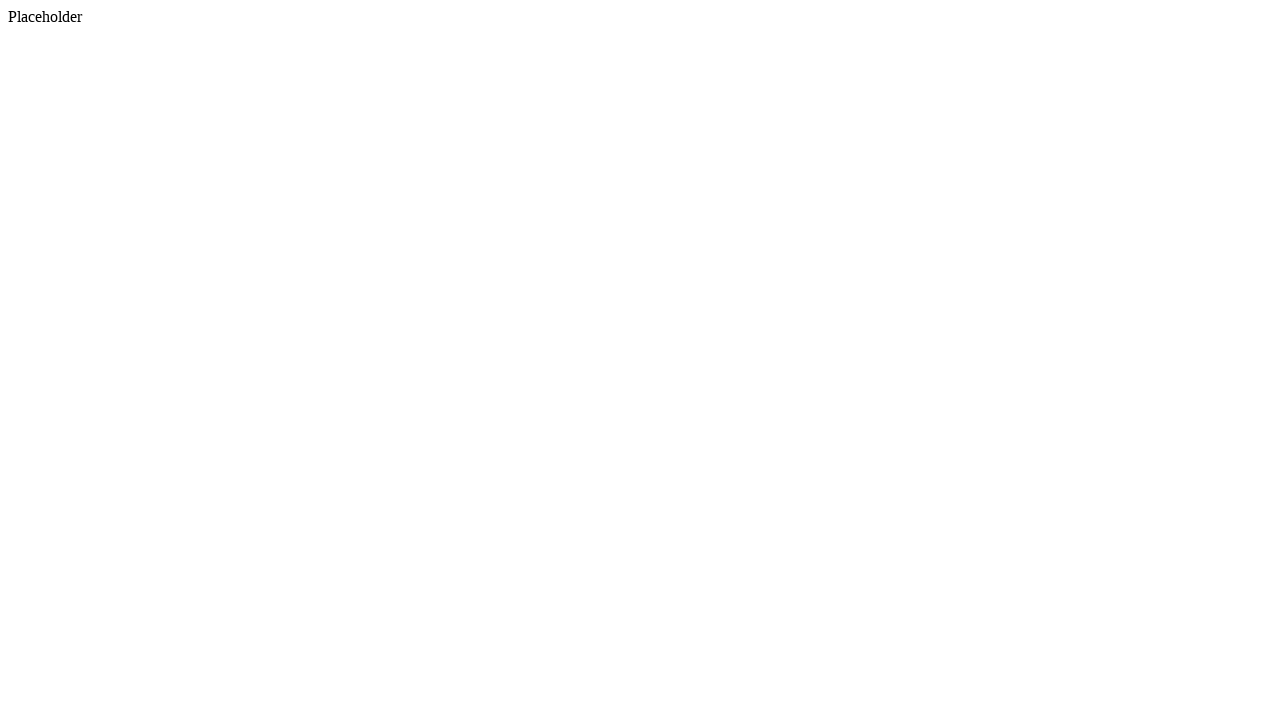

Page loaded - DOM content loaded
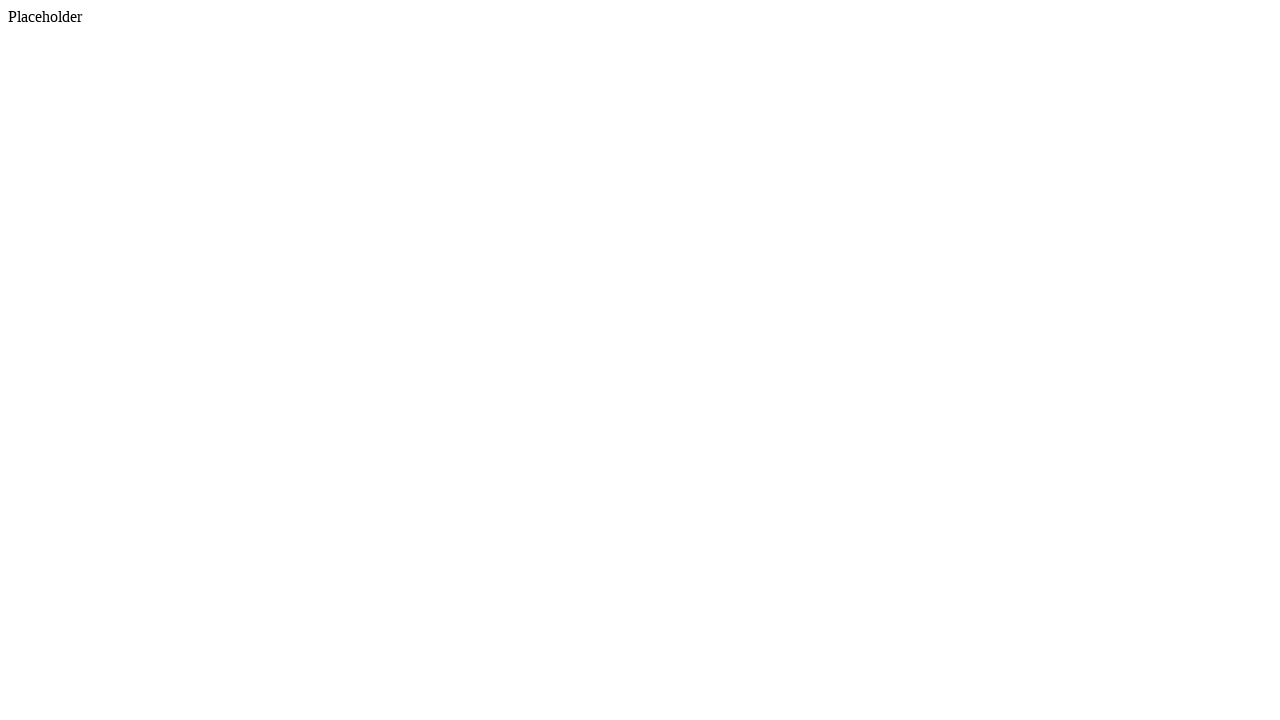

Located nested scrolling iframe element
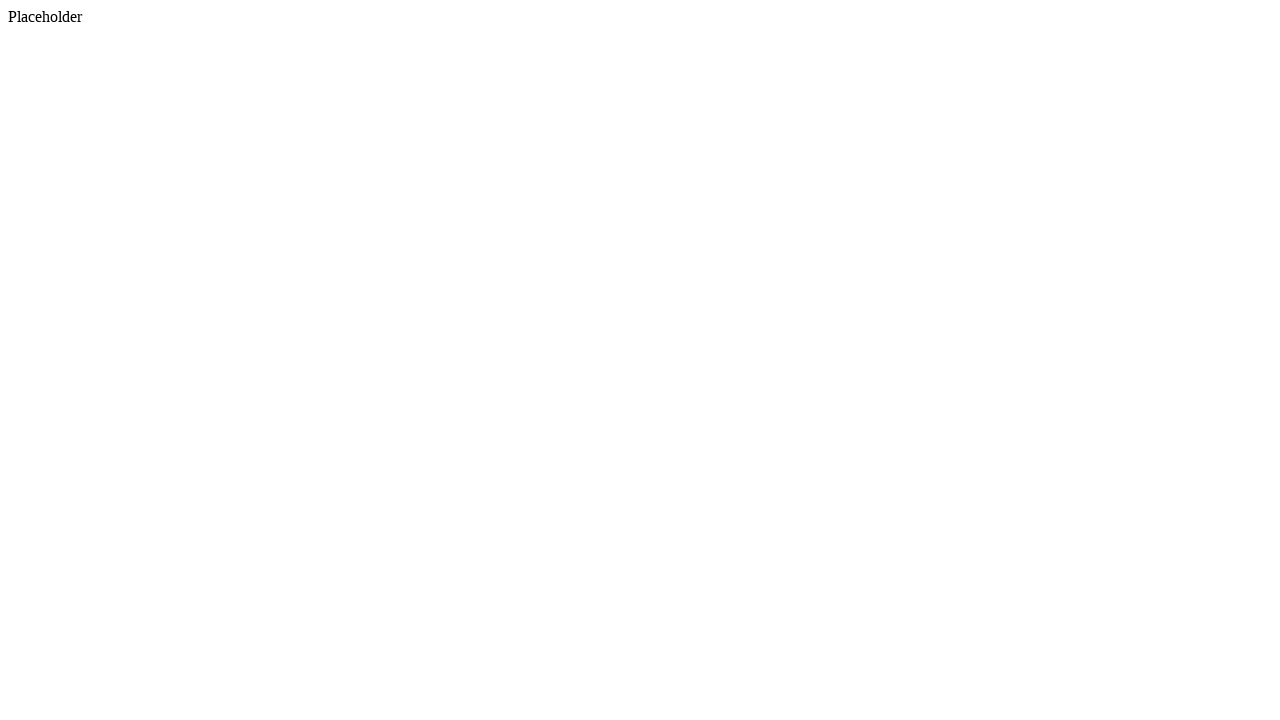

Scrolled nested scrolling iframe into view
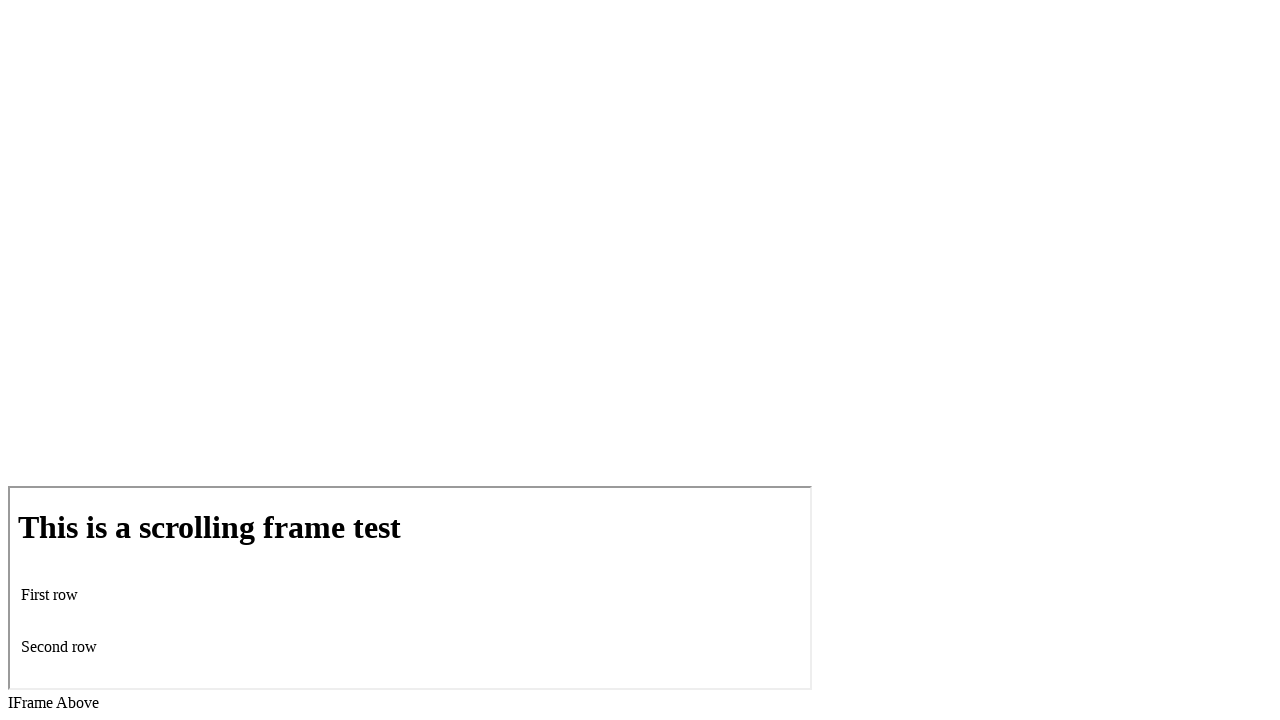

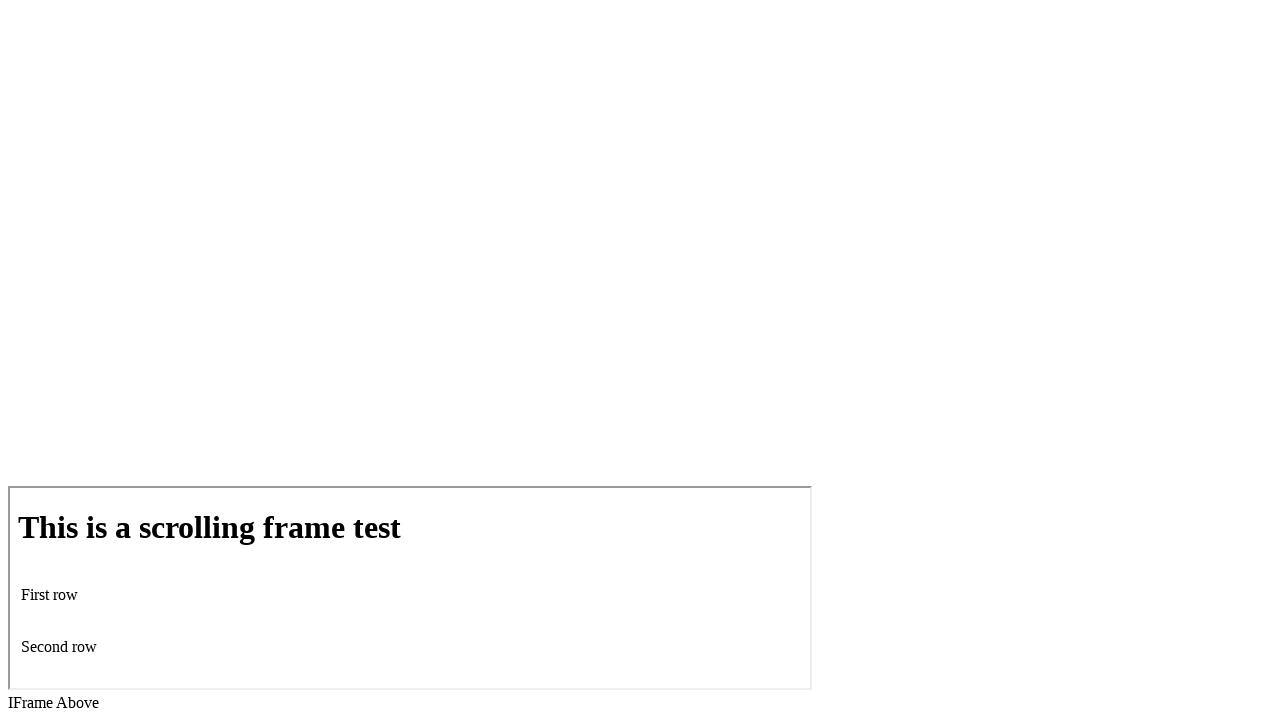